Tests mouse hover functionality by moving to a navigation element (highlight-addons) and then clicking on a submenu item (Visa Services) that appears on hover.

Starting URL: https://book.spicejet.com/

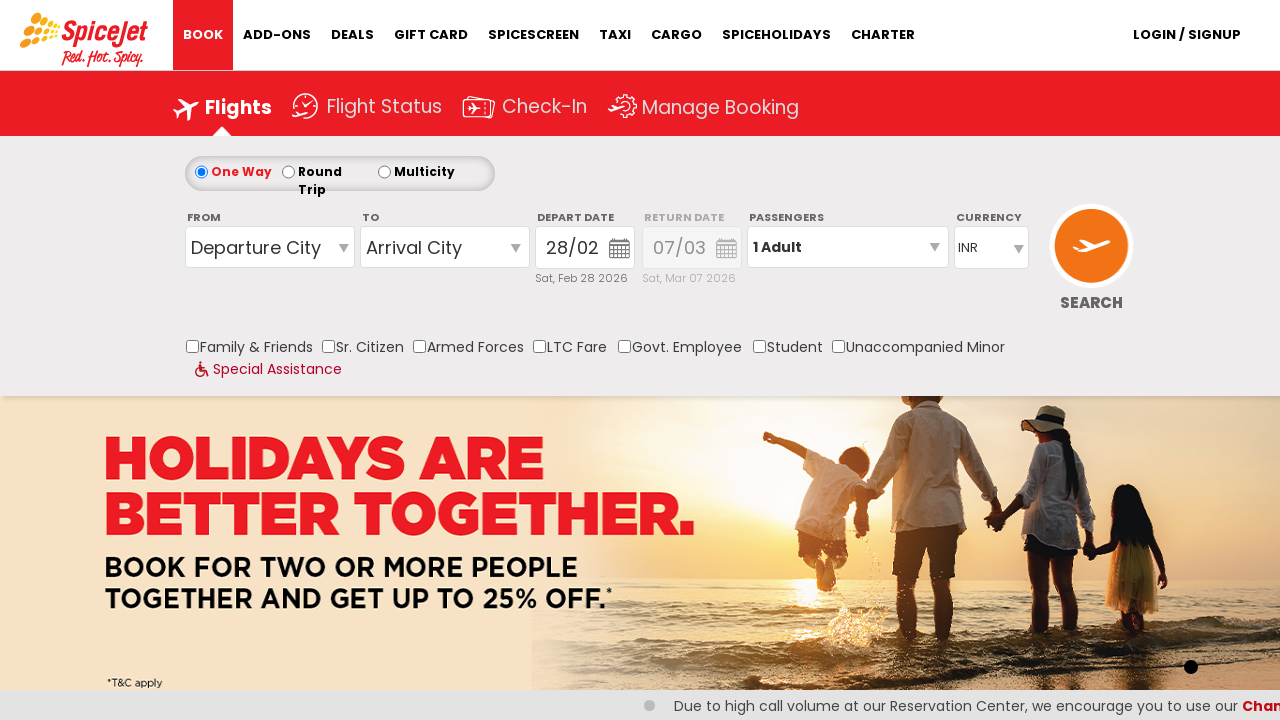

Hovered over highlight-addons navigation element to reveal dropdown menu at (277, 35) on a#highlight-addons
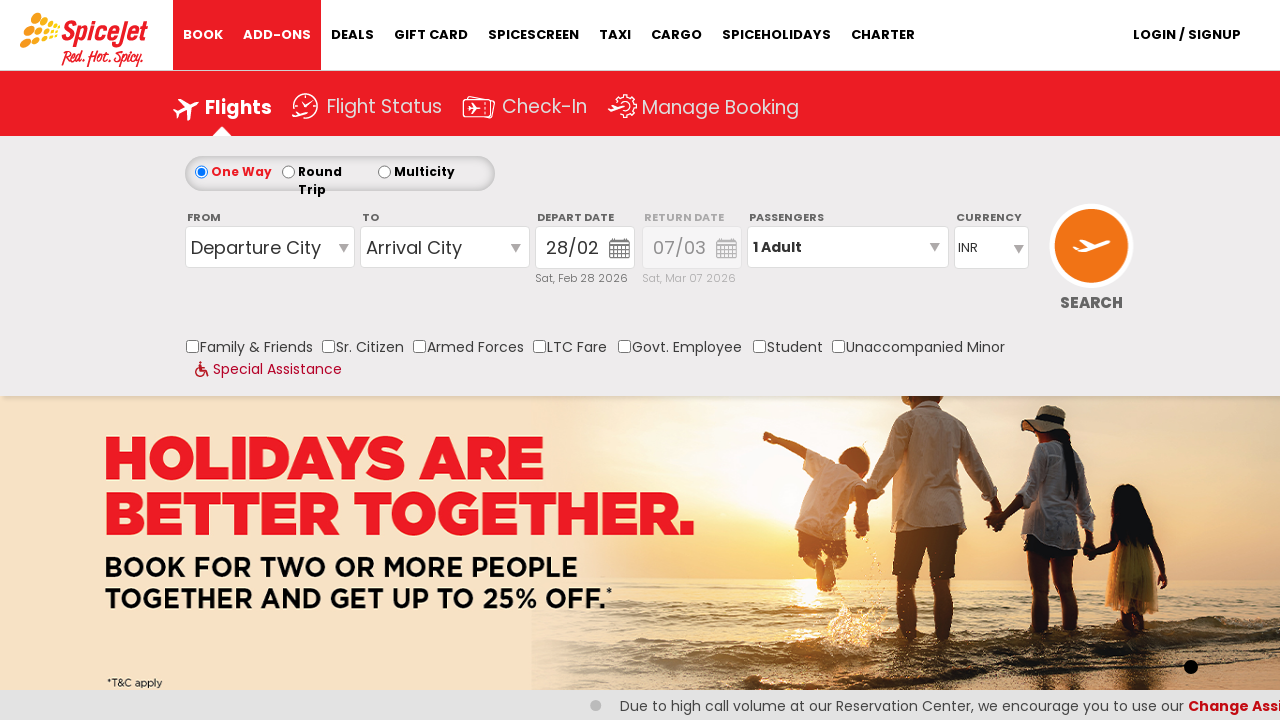

Waited 1000ms for dropdown menu to appear
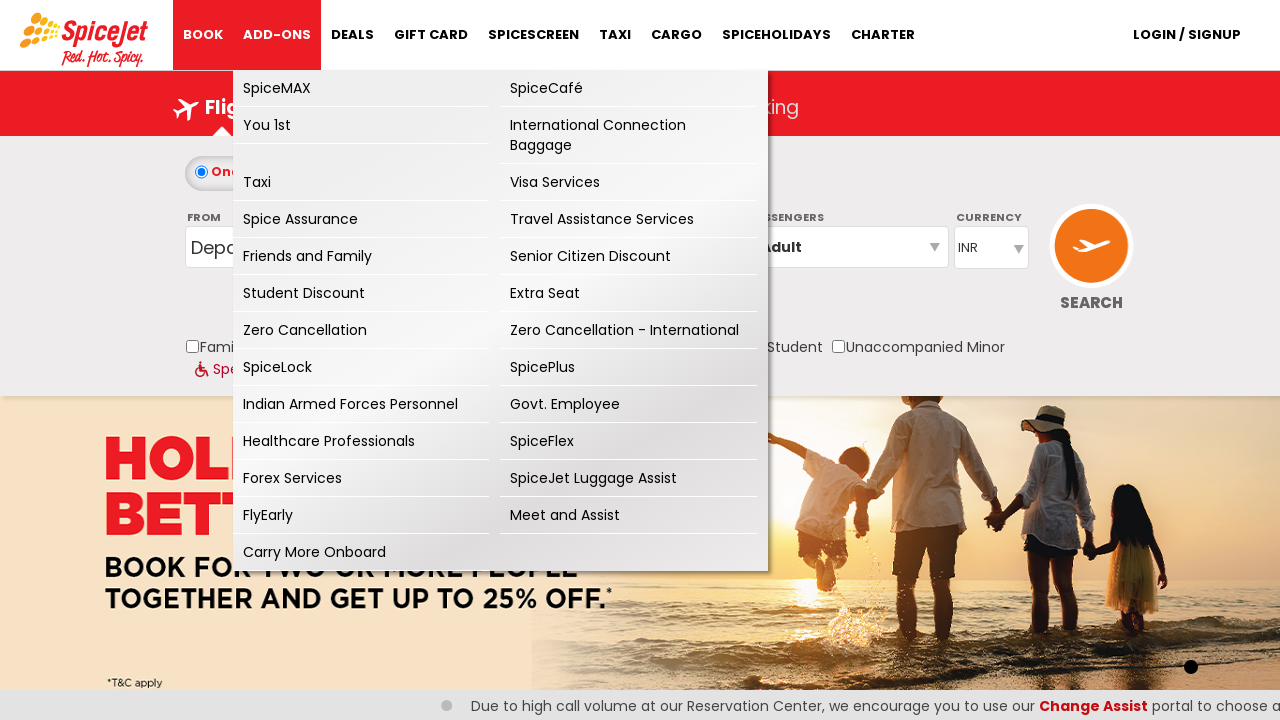

Clicked on Visa Services submenu item at (628, 182) on a:has-text('Visa Services')
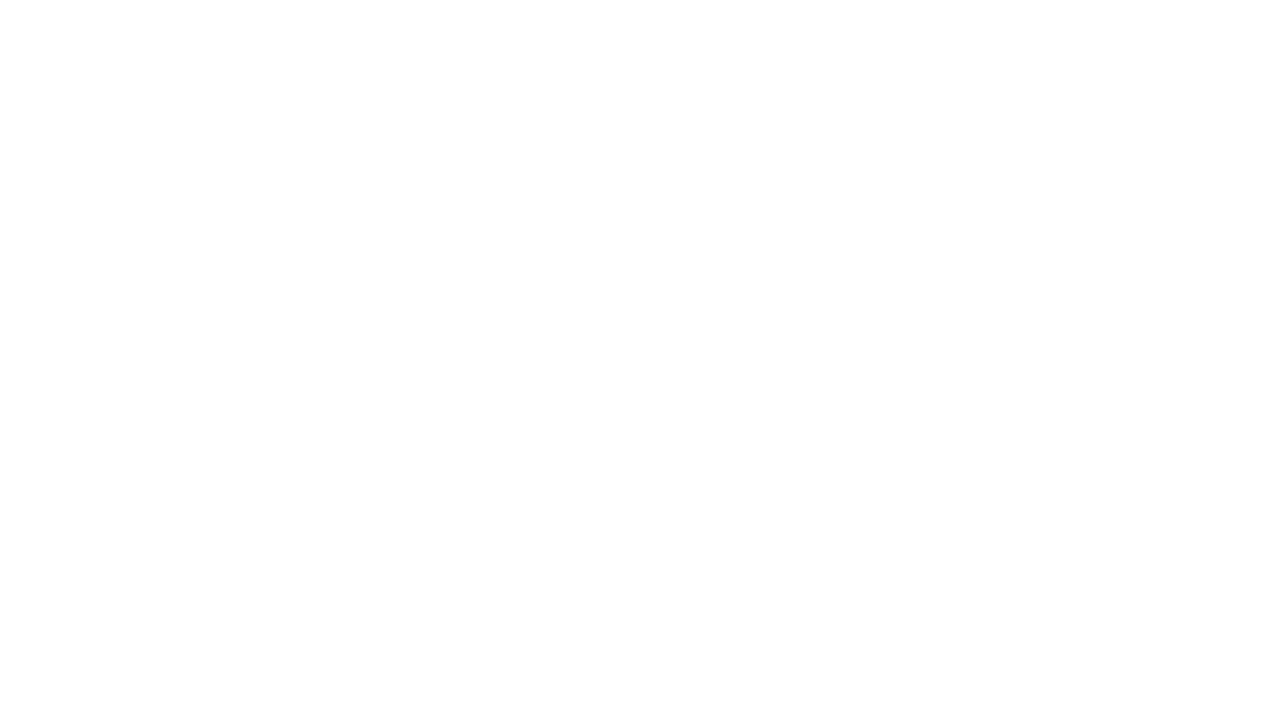

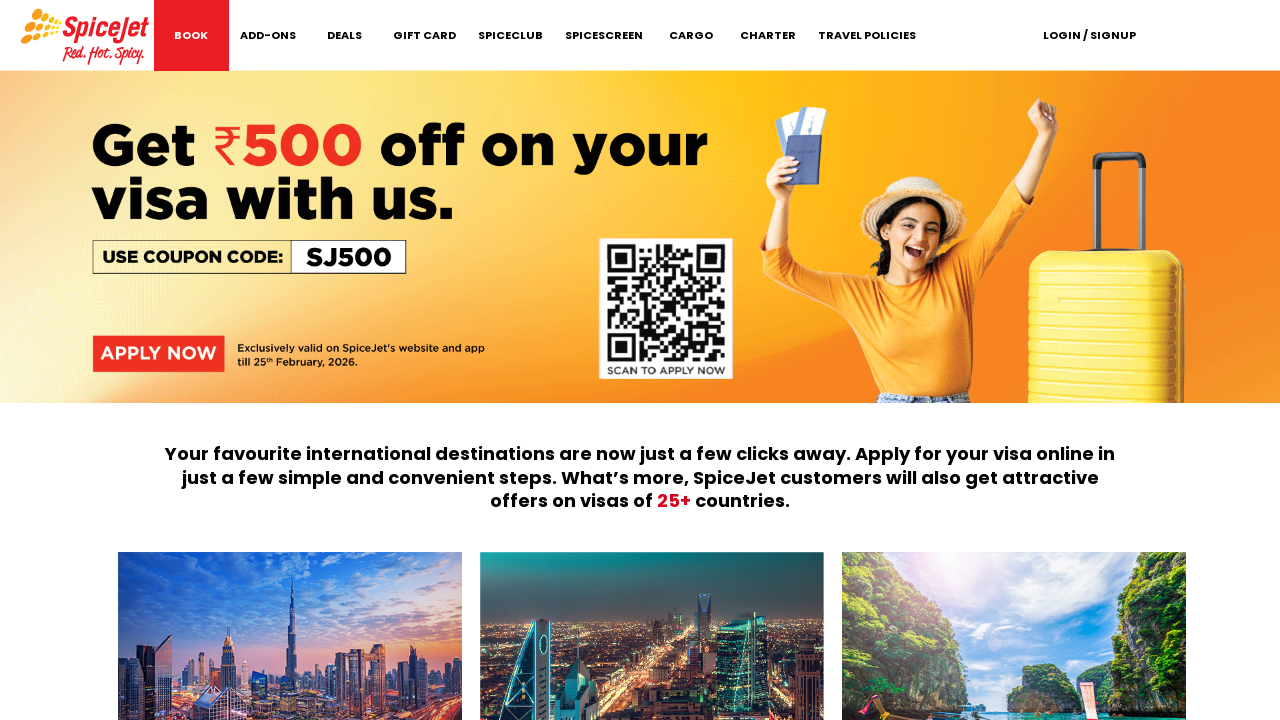